Tests login form validation by submitting an empty username with a password, and verifies that the appropriate error message "Username is required" is displayed.

Starting URL: http://practice.automationtesting.in/

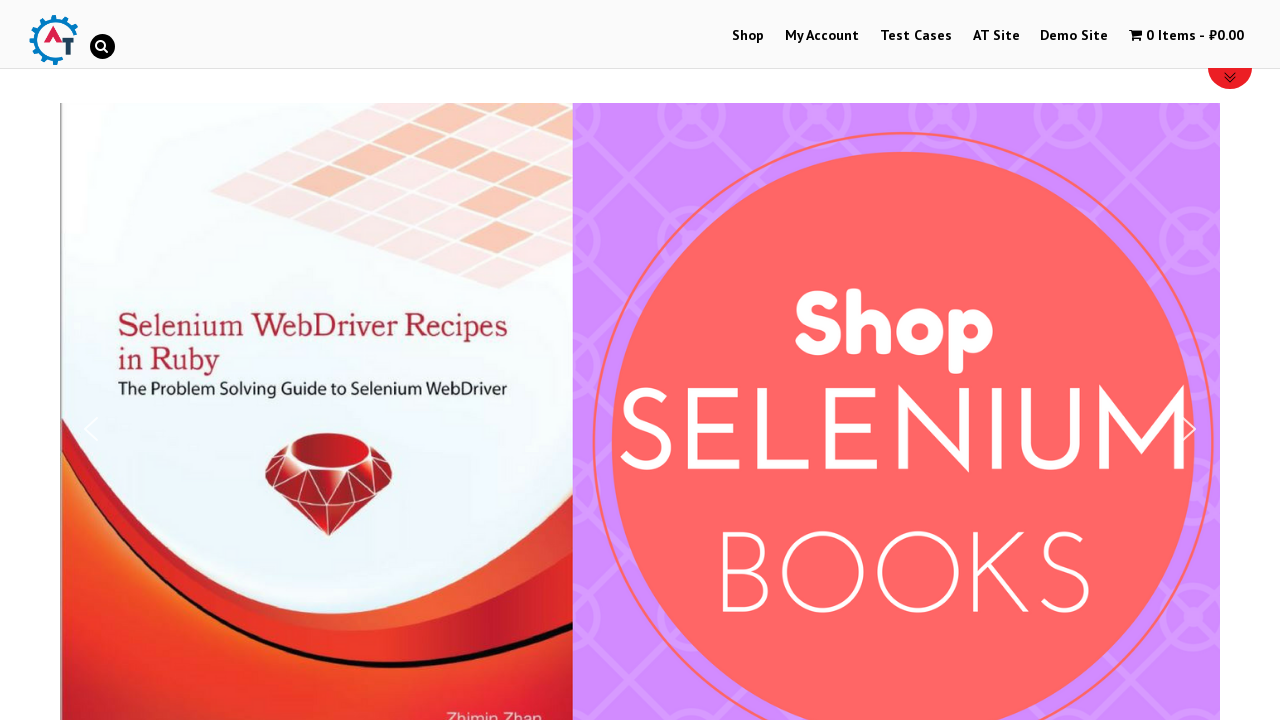

Clicked 'My Account' link to navigate to login page at (822, 36) on xpath=//a[contains(text(),'My Account')]
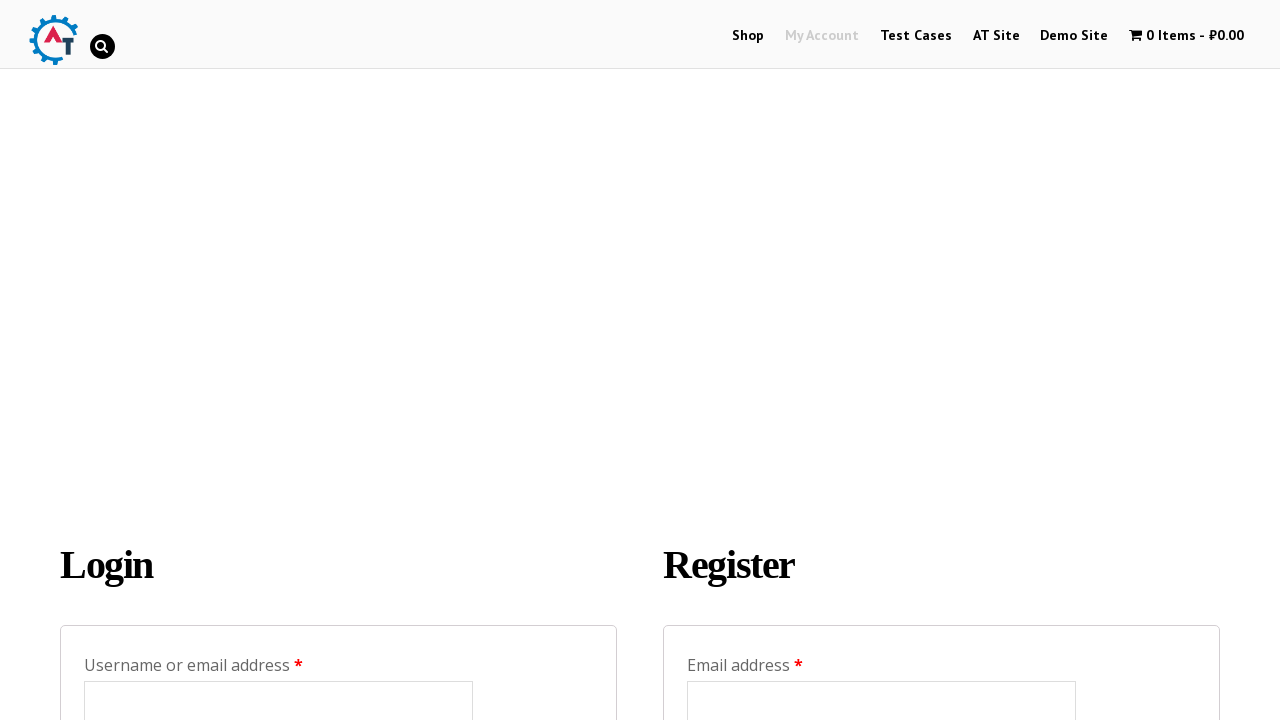

Left username field empty on #username
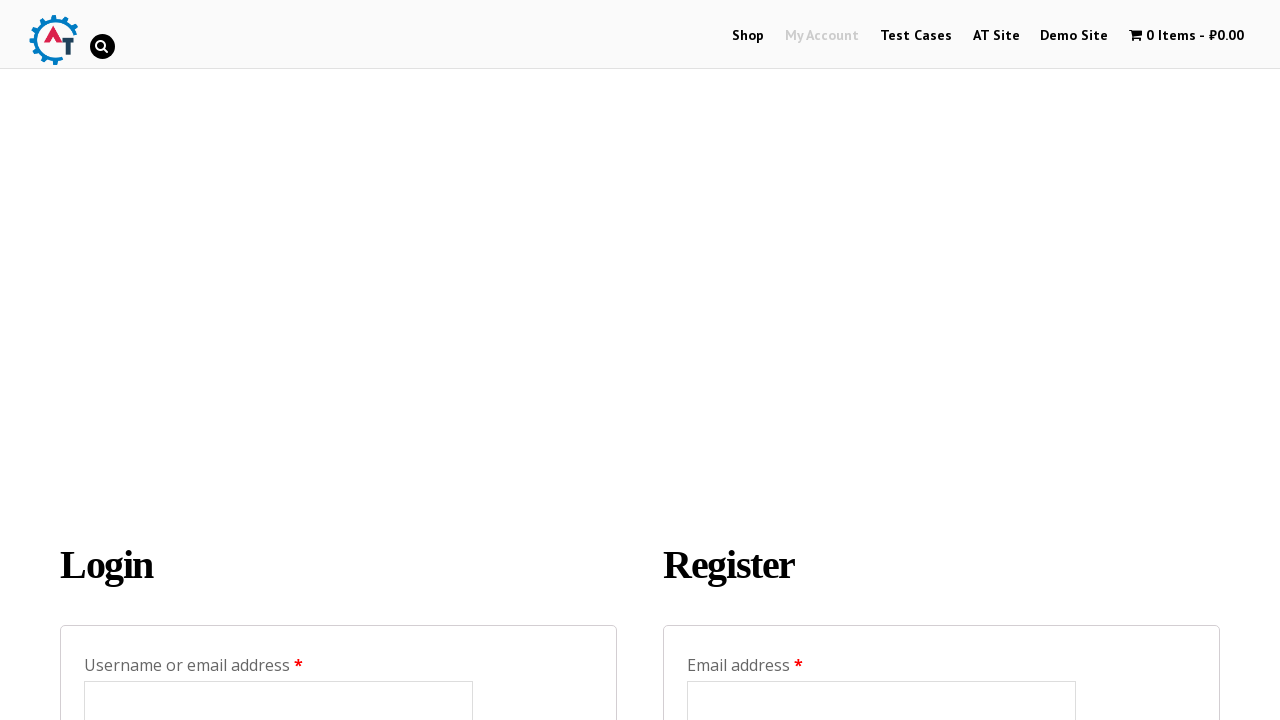

Filled password field with test password on #password
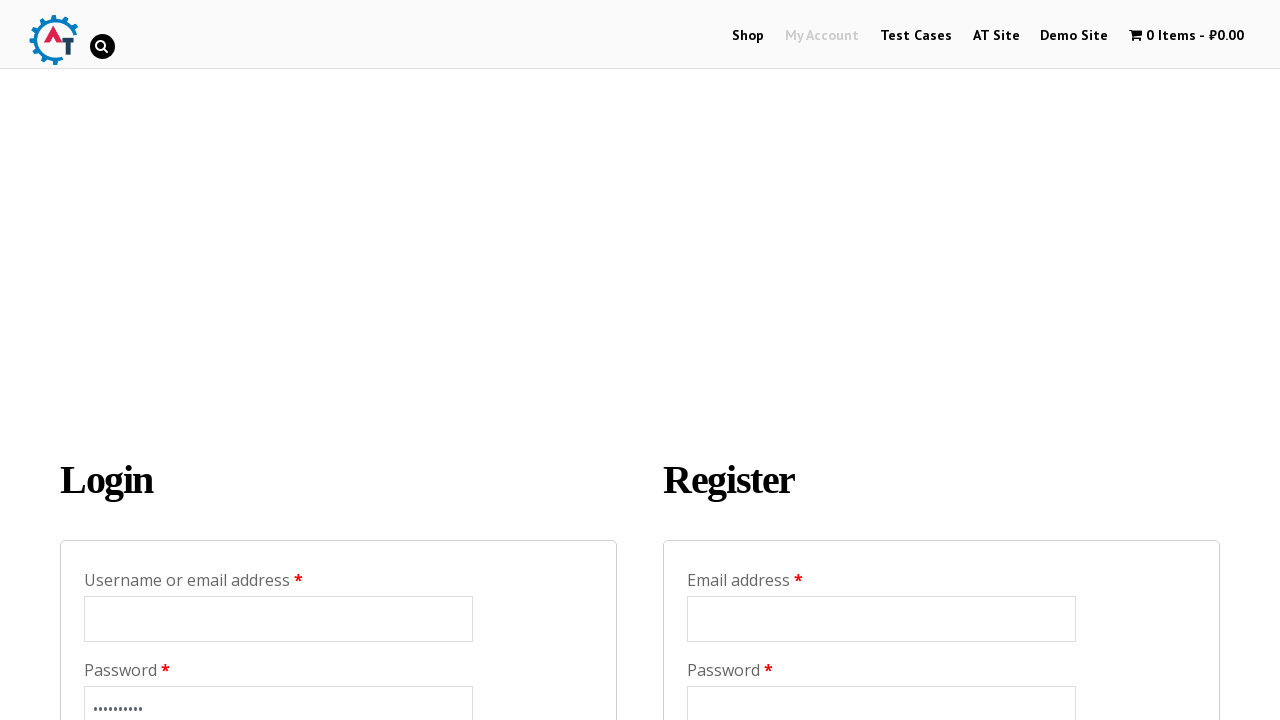

Clicked Login button to submit form with empty username at (129, 360) on input[value='Login']
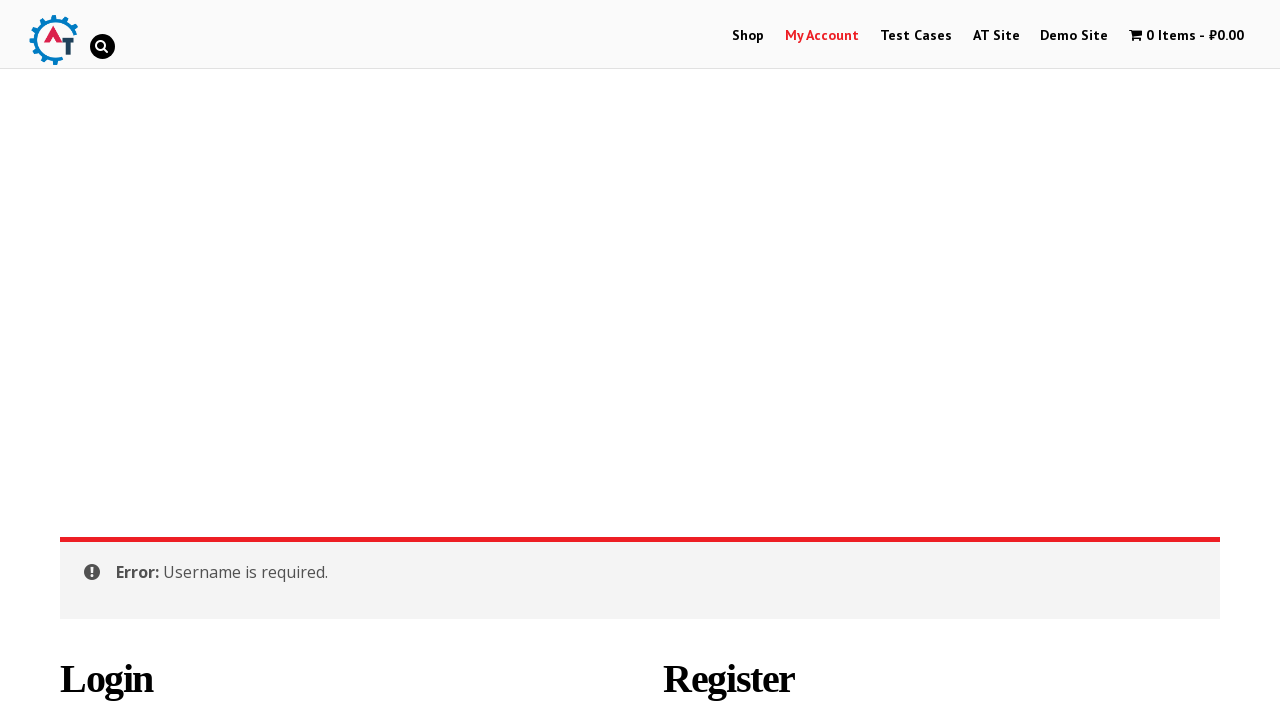

Error message element loaded and visible
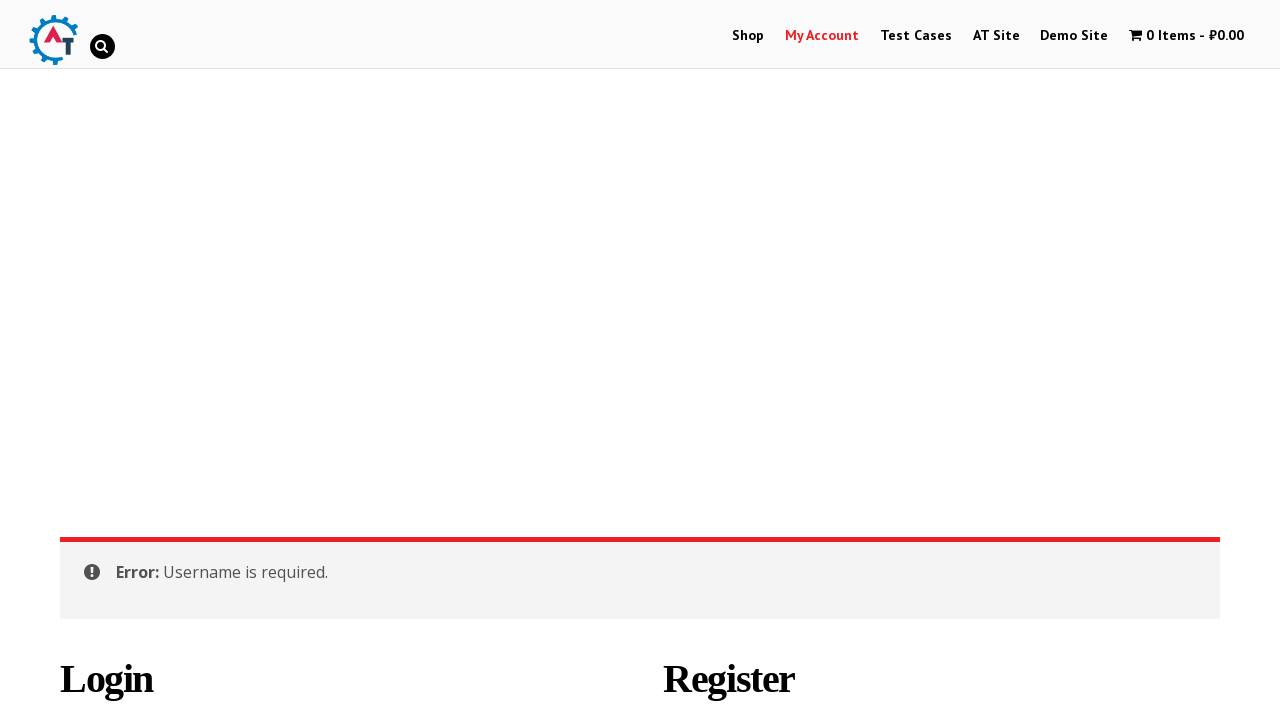

Retrieved error message text content
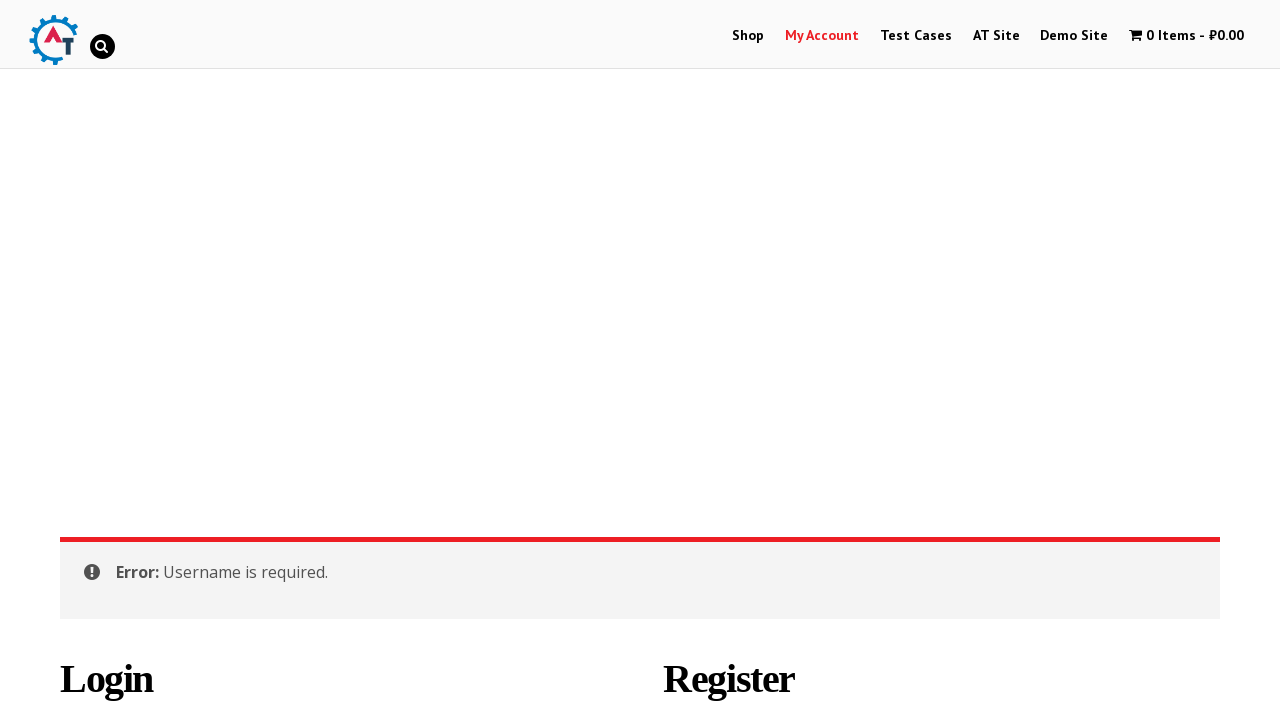

Verified error message contains 'Username is required'
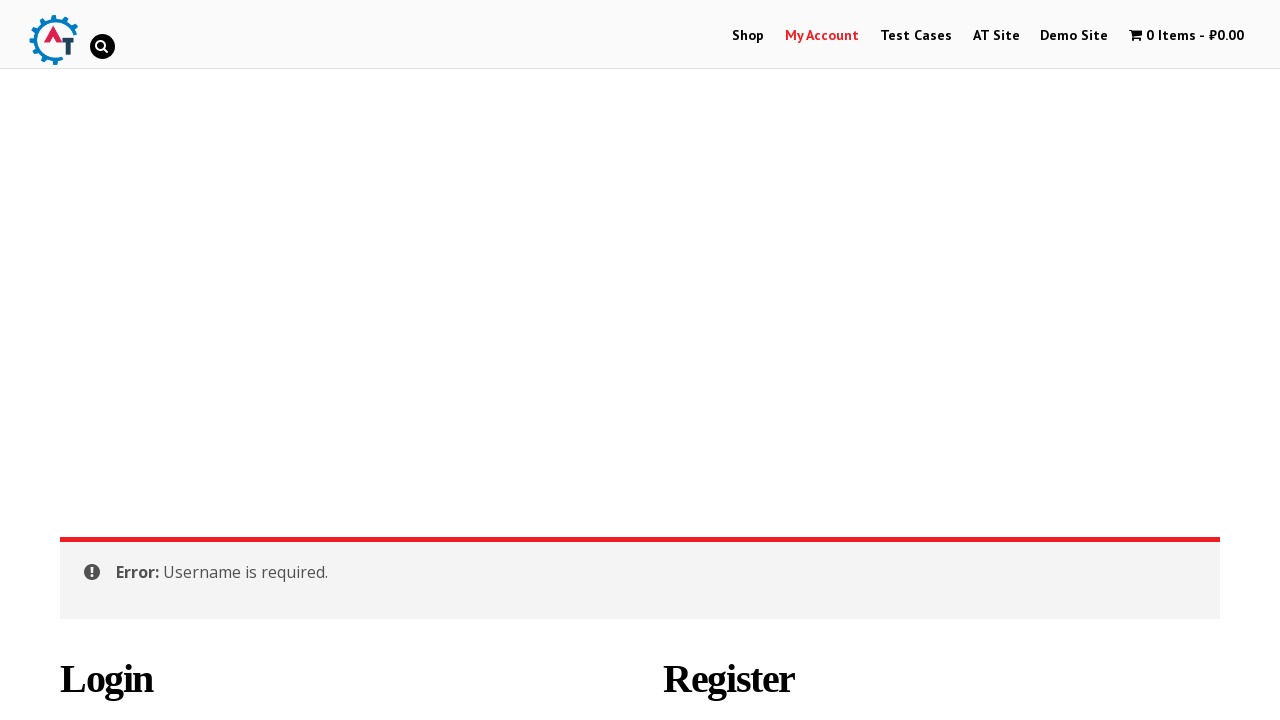

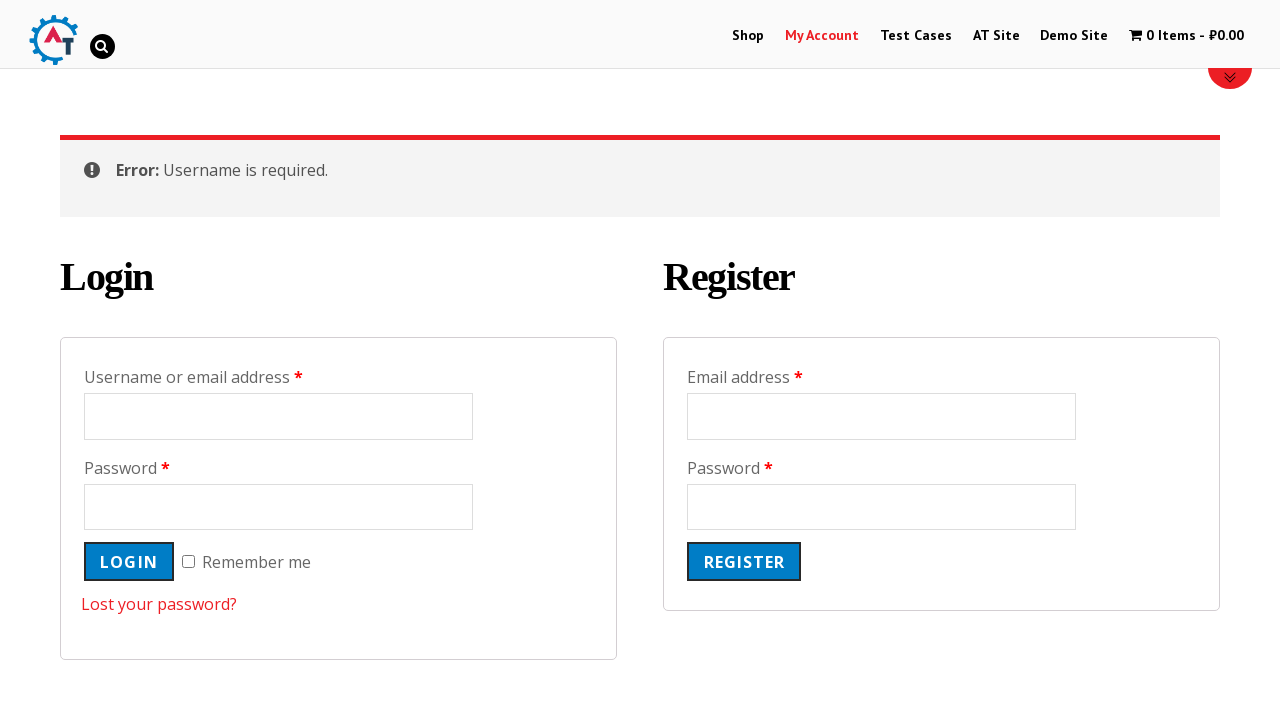